Tests W3Schools JavaScript prompt example by switching to iframe, clicking Try it button, entering text in the alert prompt, and verifying the text appears on the page

Starting URL: https://www.w3schools.com/jsref/tryit.asp?filename=tryjsref_prompt

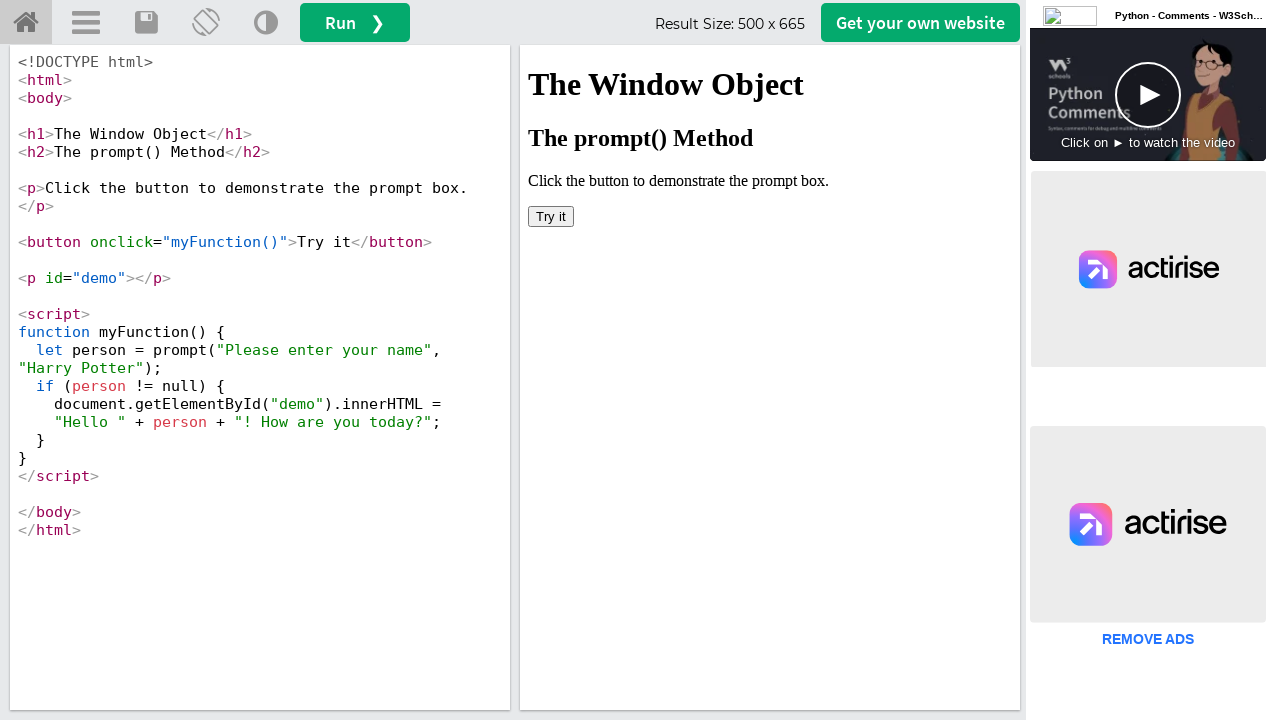

Located the iframeResult iframe
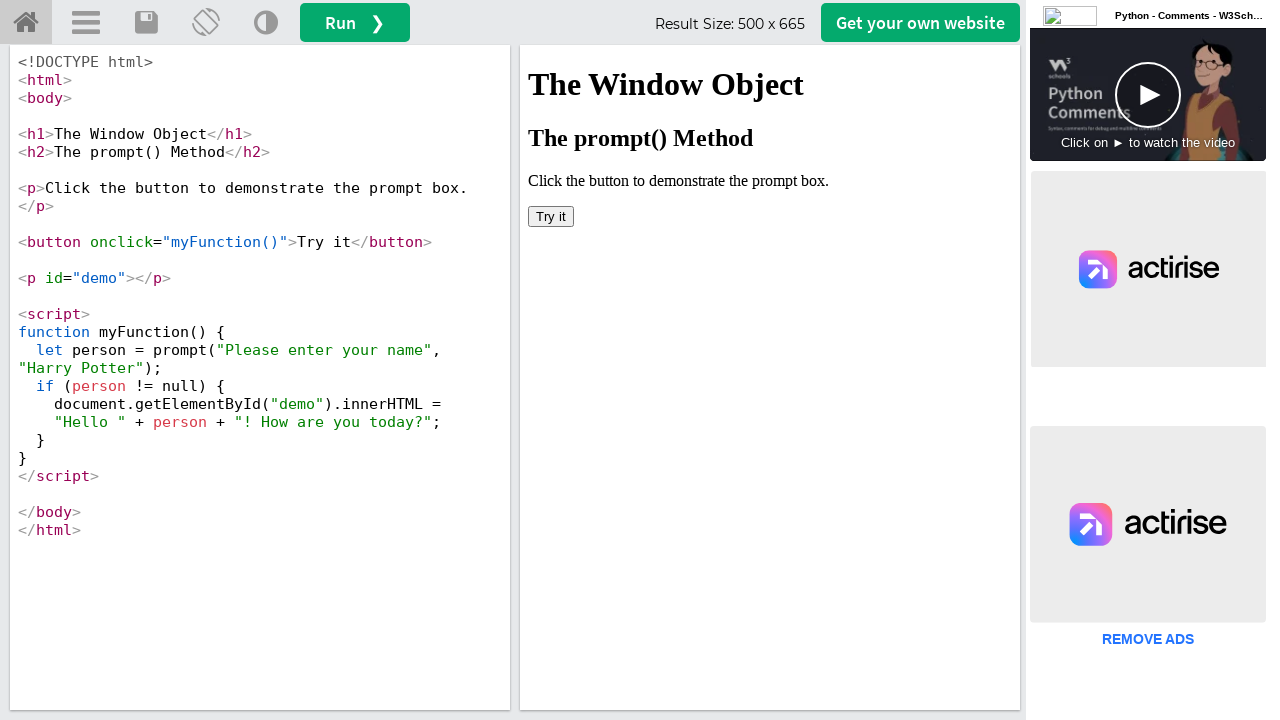

Clicked the 'Try it' button at (551, 216) on iframe[id='iframeResult'] >> internal:control=enter-frame >> xpath=//*[text()='T
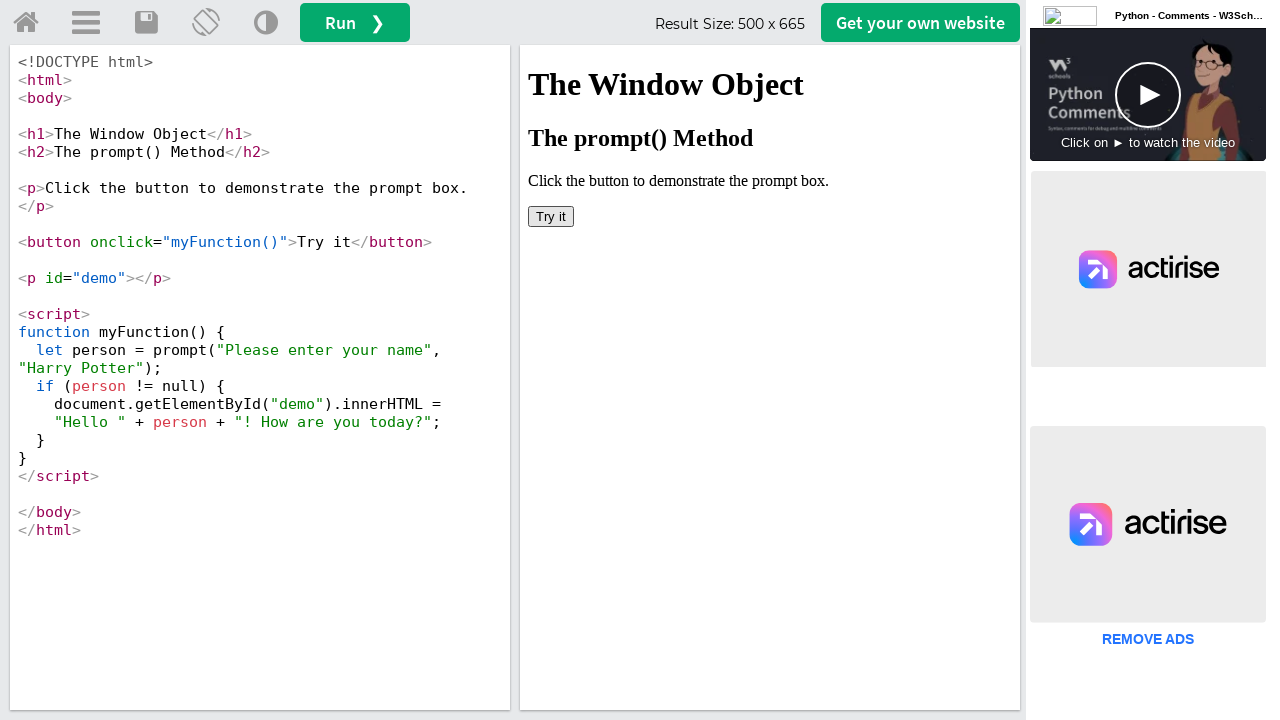

Set up dialog handler to accept prompt with 'TestLeaf'
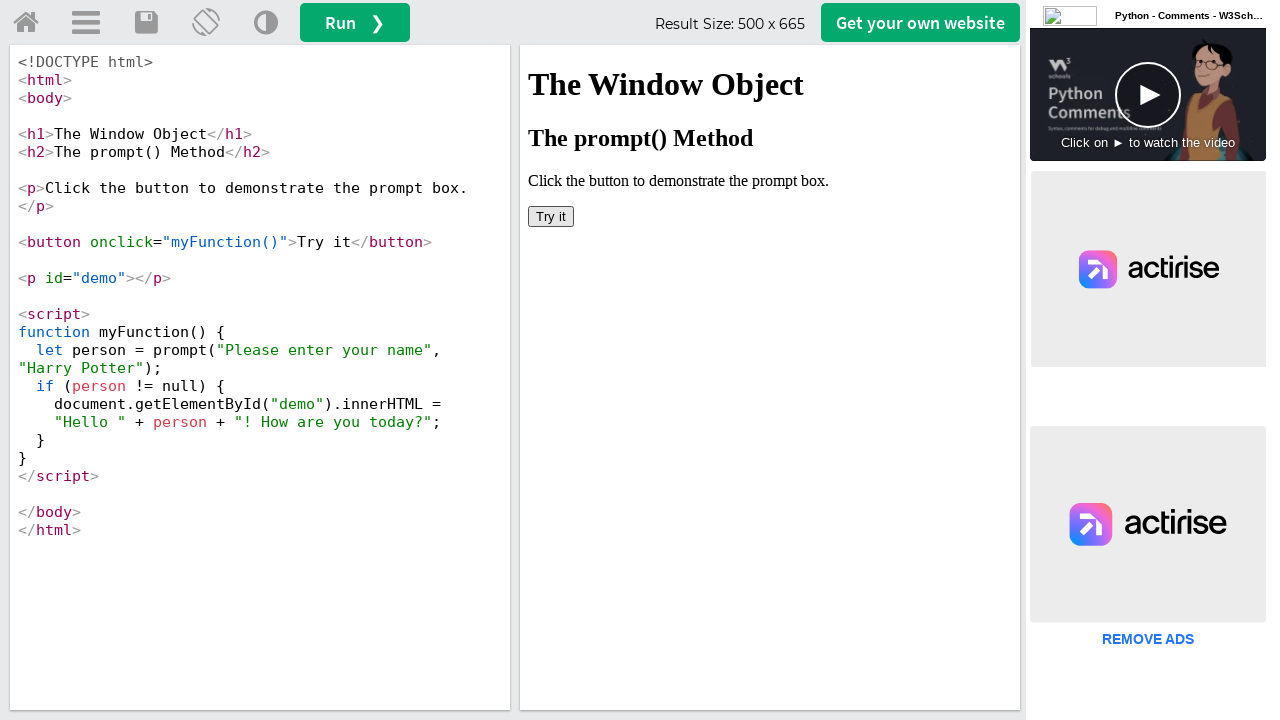

Retrieved text content from #demo element
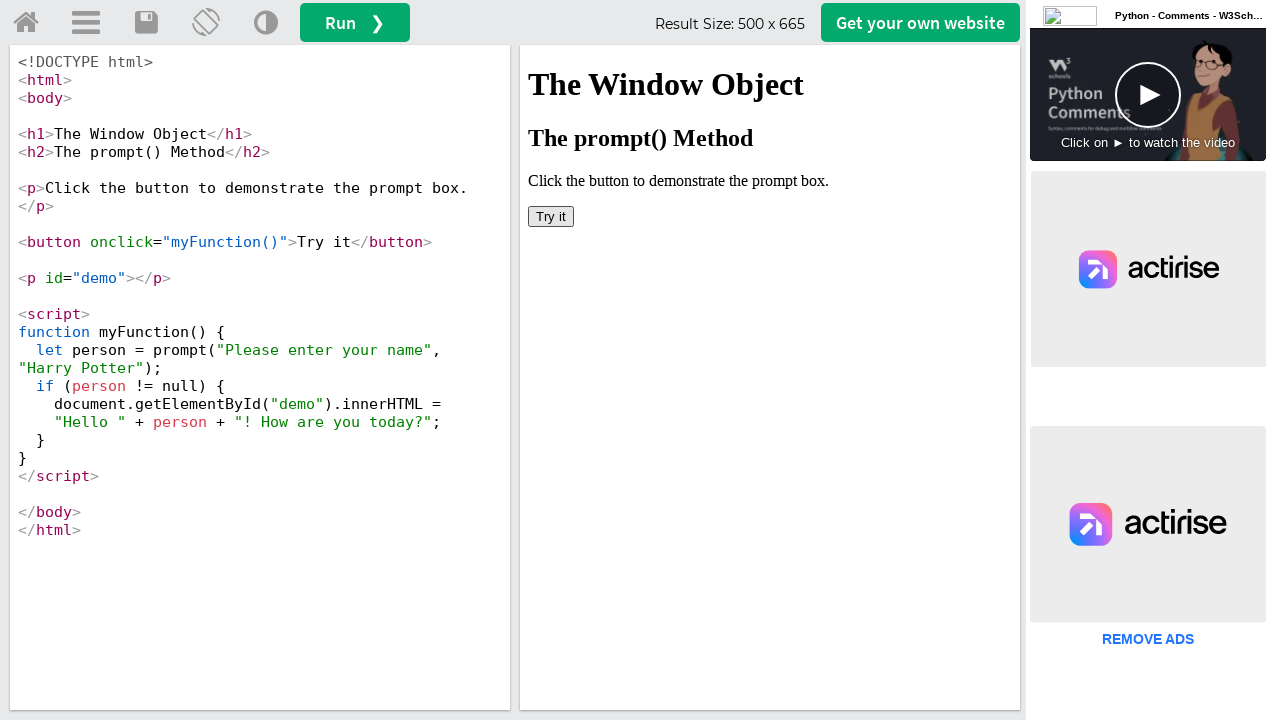

Verification failed - 'TestLeaf' text not found in result
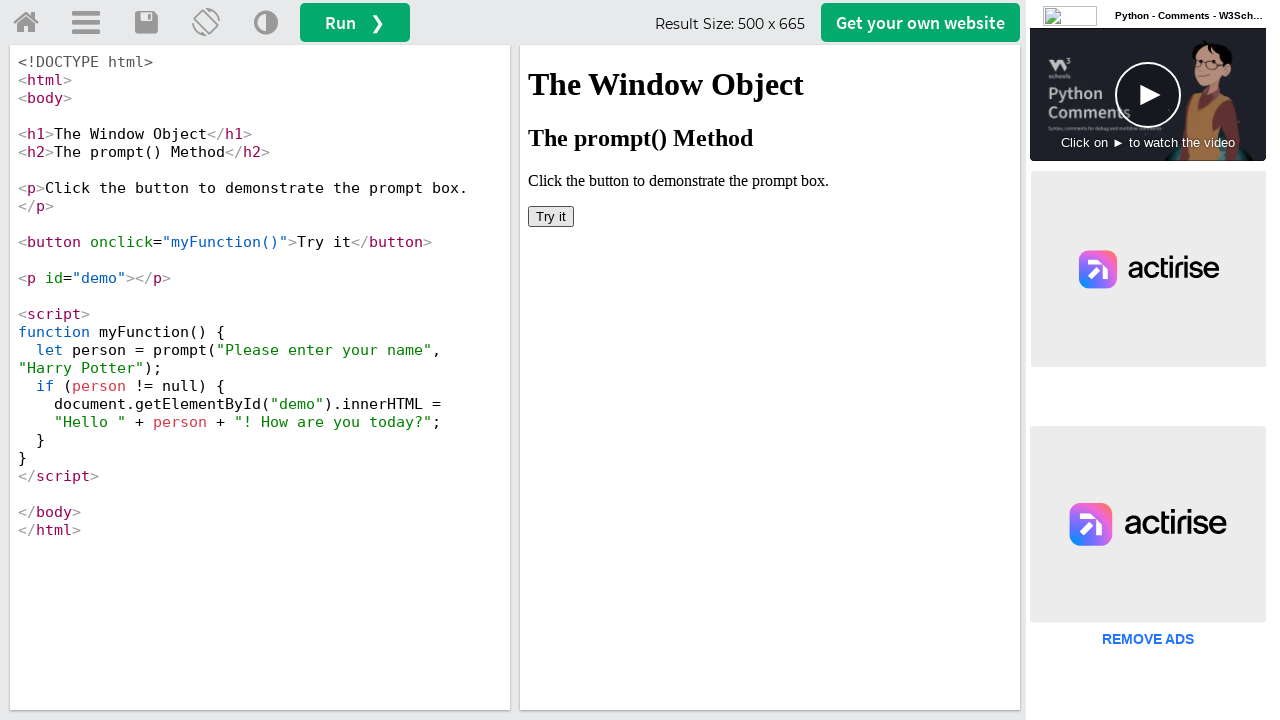

Clicked the home button to navigate back at (26, 23) on #tryhome
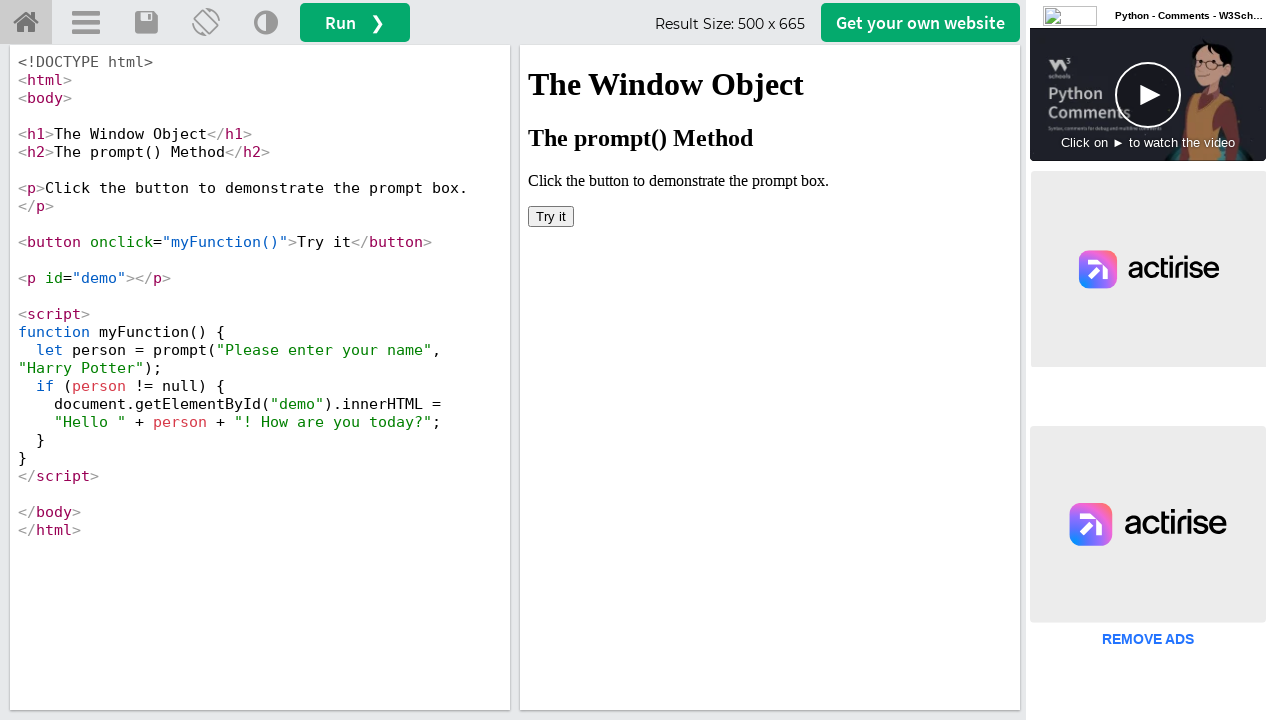

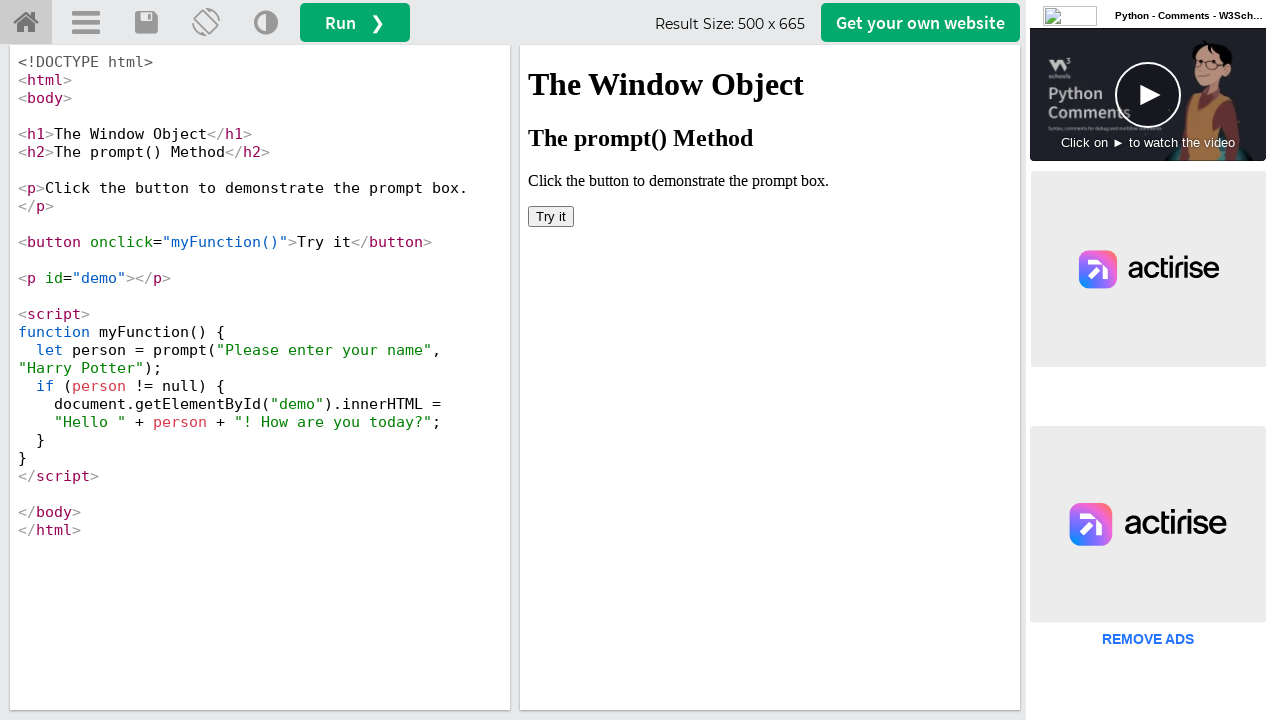